Clicks the Bank Manager Login button and verifies that the user is directed to the bank manager page

Starting URL: https://www.globalsqa.com/angularJs-protractor/BankingProject/#/login

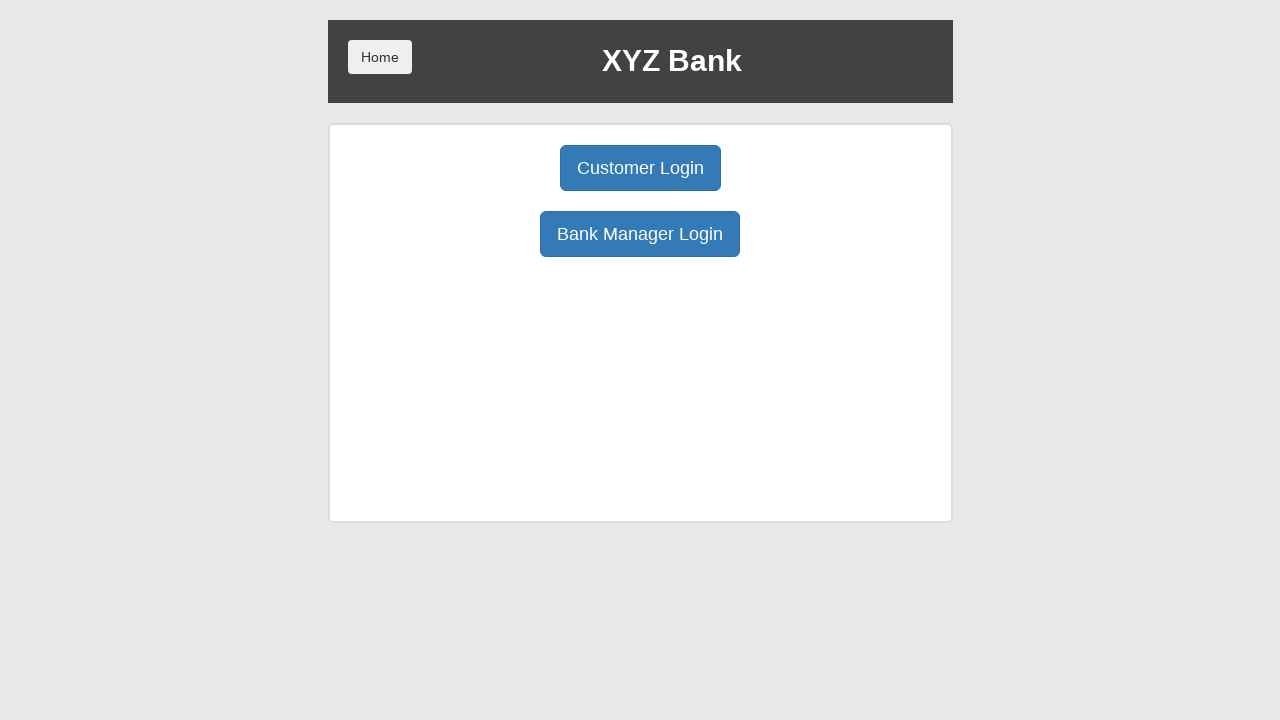

Clicked Bank Manager Login button at (640, 234) on internal:role=button[name="Bank Manager Login"i]
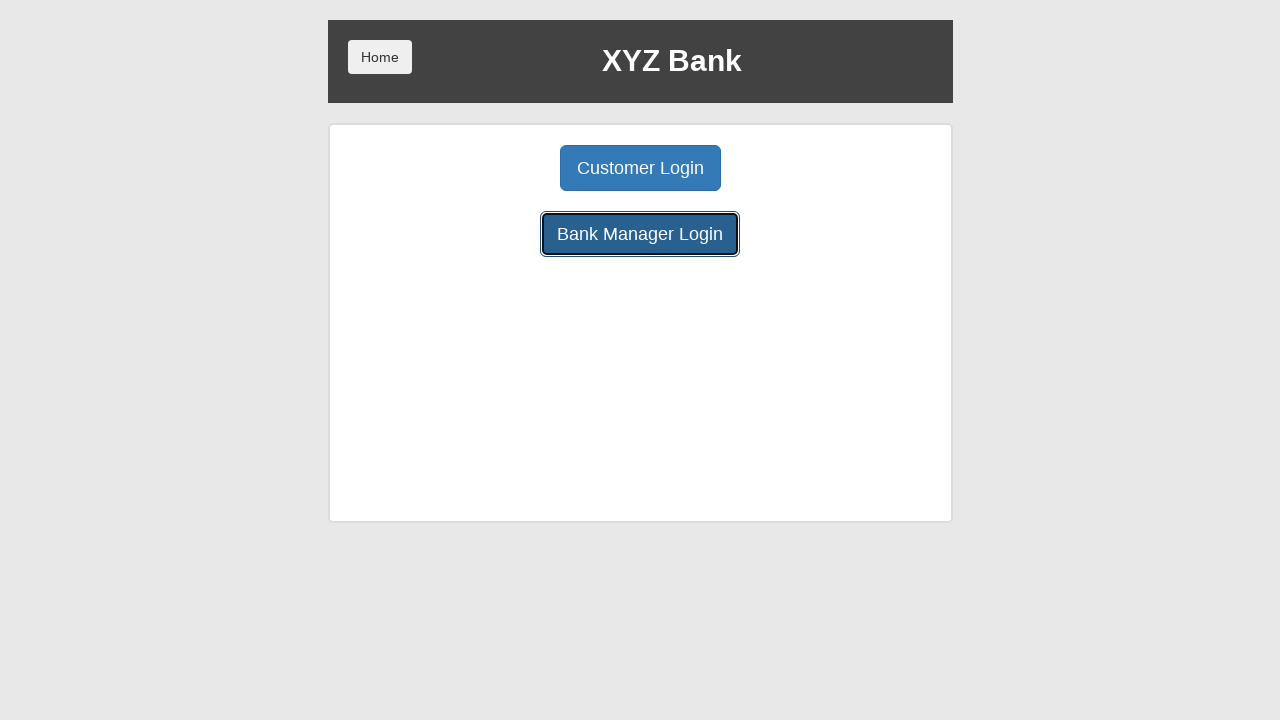

Verified navigation to bank manager page
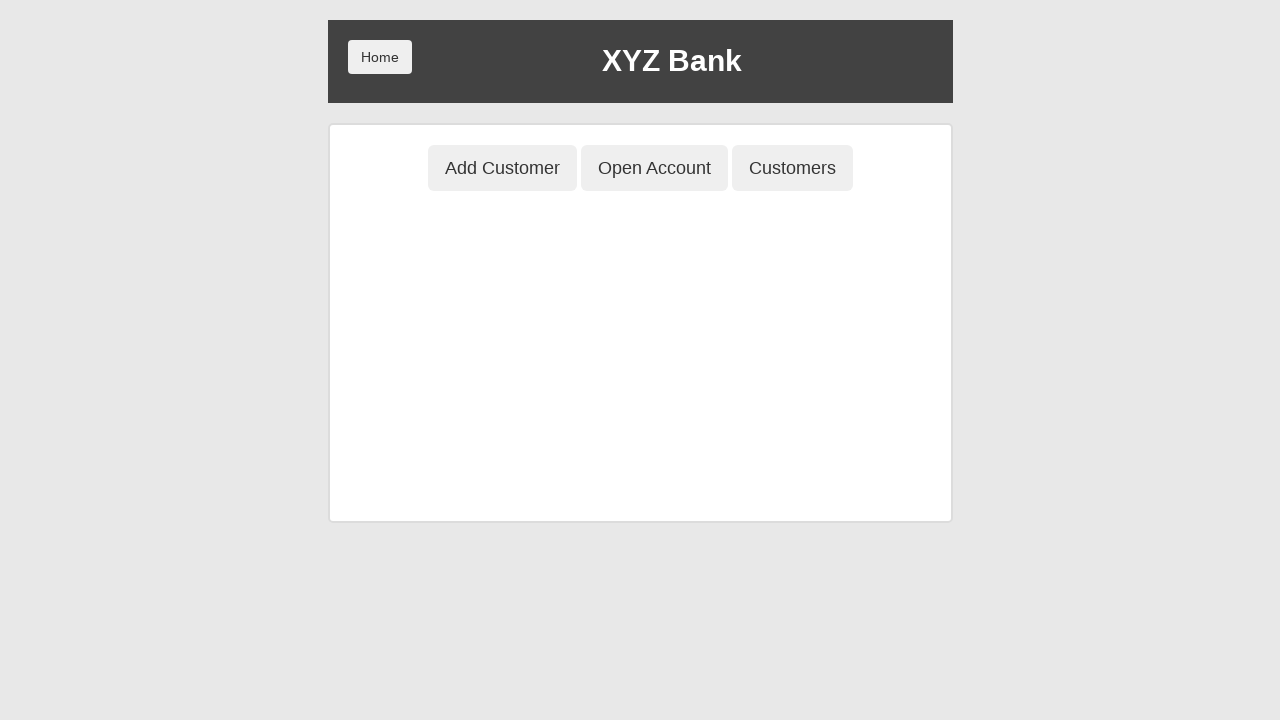

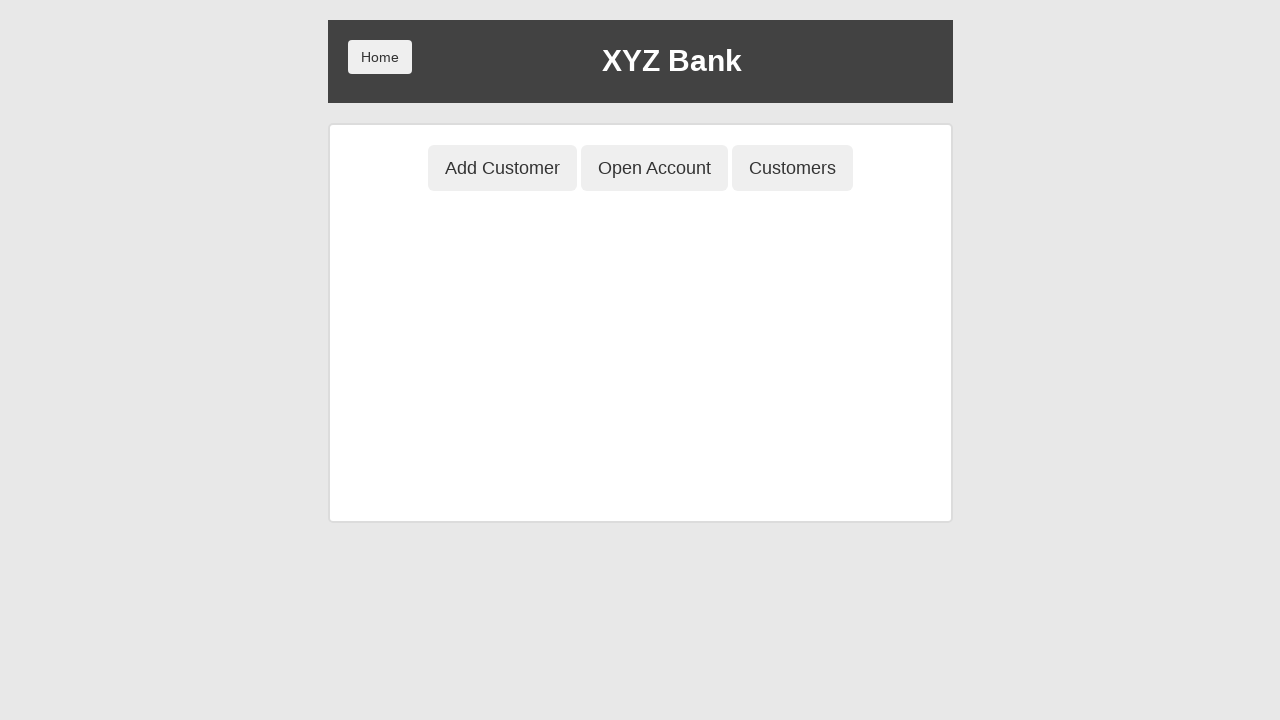